Tests checkbox selection functionality by clicking on a checkbox to select and deselect it, verifying its selection state

Starting URL: https://training-support.net/webelements/dynamic-controls

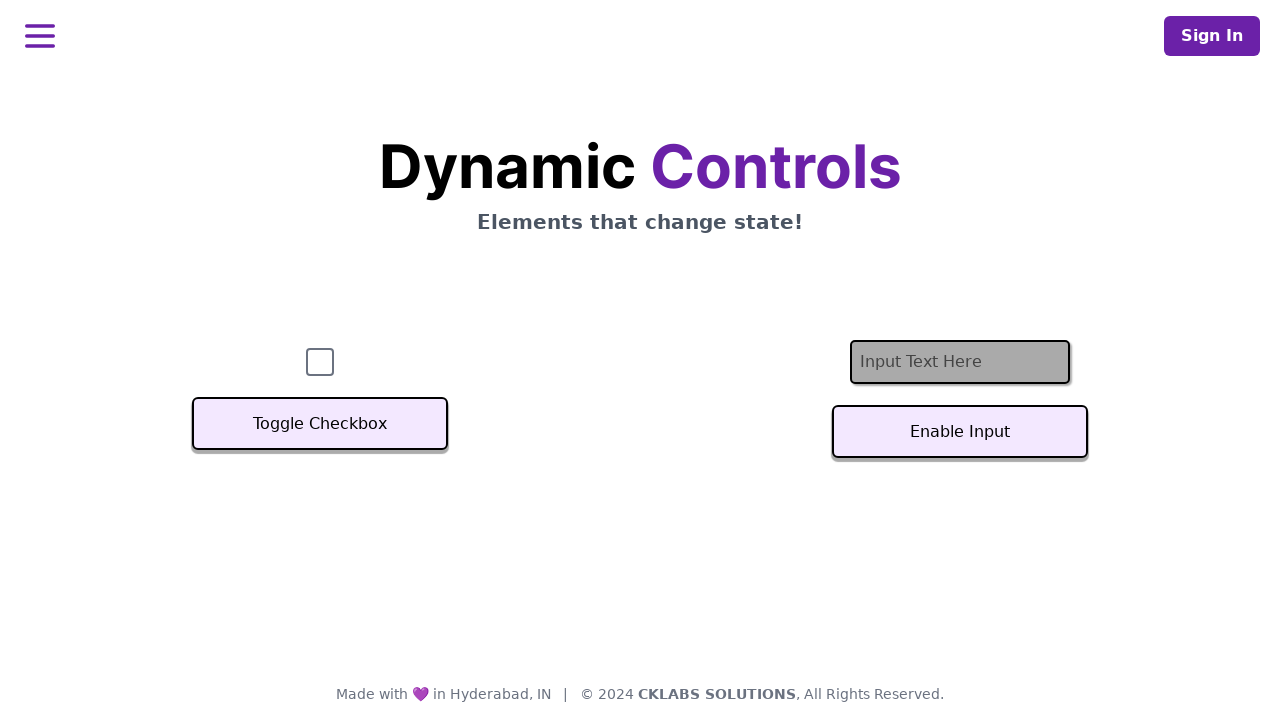

Located checkbox element with id 'checkbox'
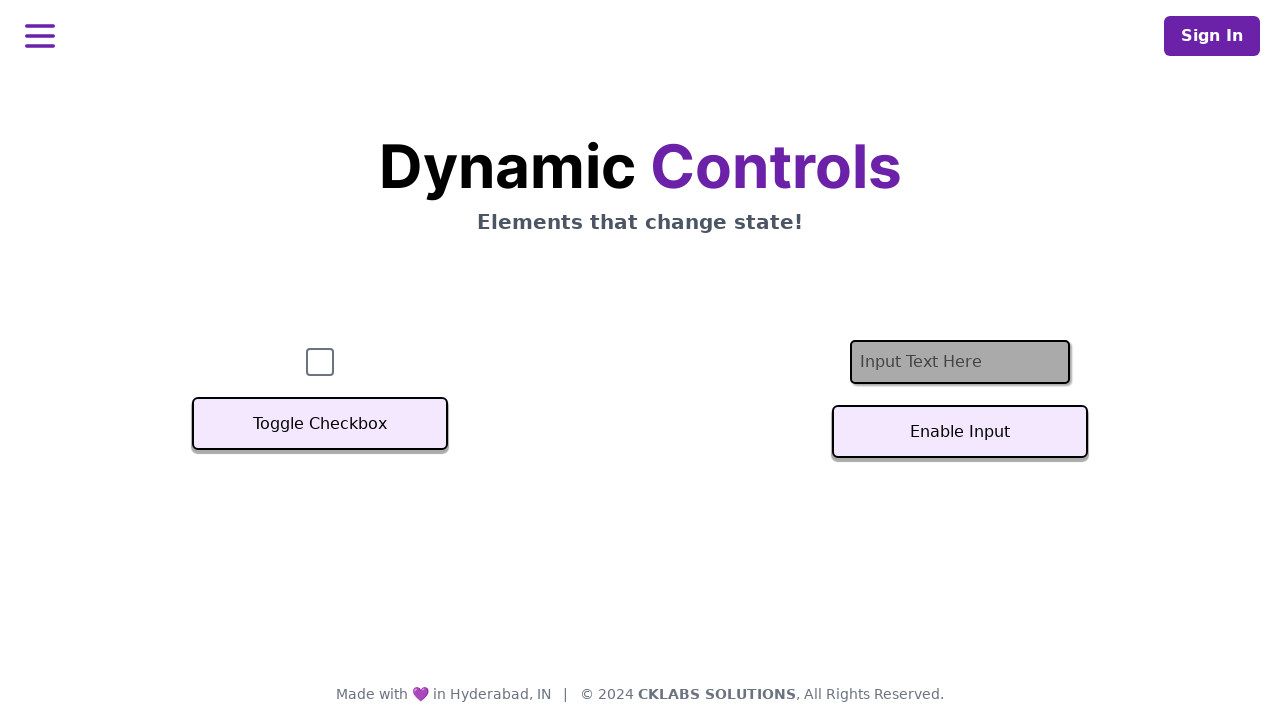

Waited for checkbox to become visible
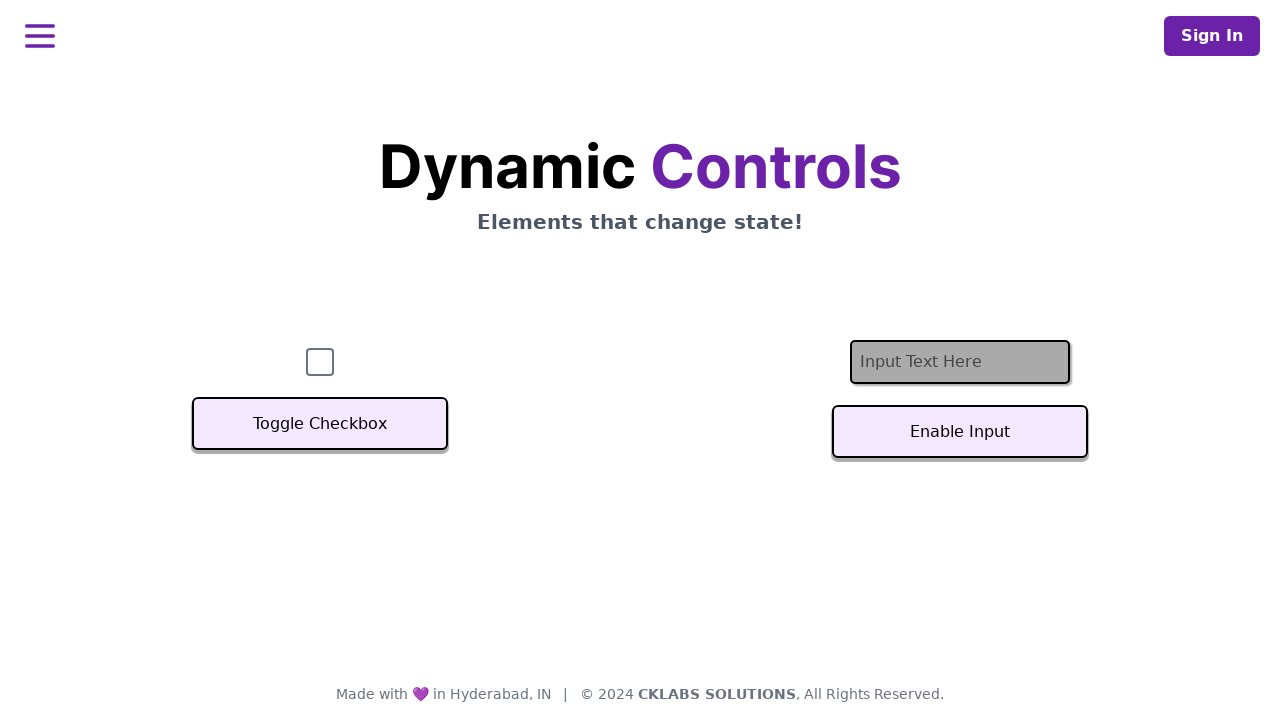

Clicked checkbox to select it at (320, 362) on #checkbox
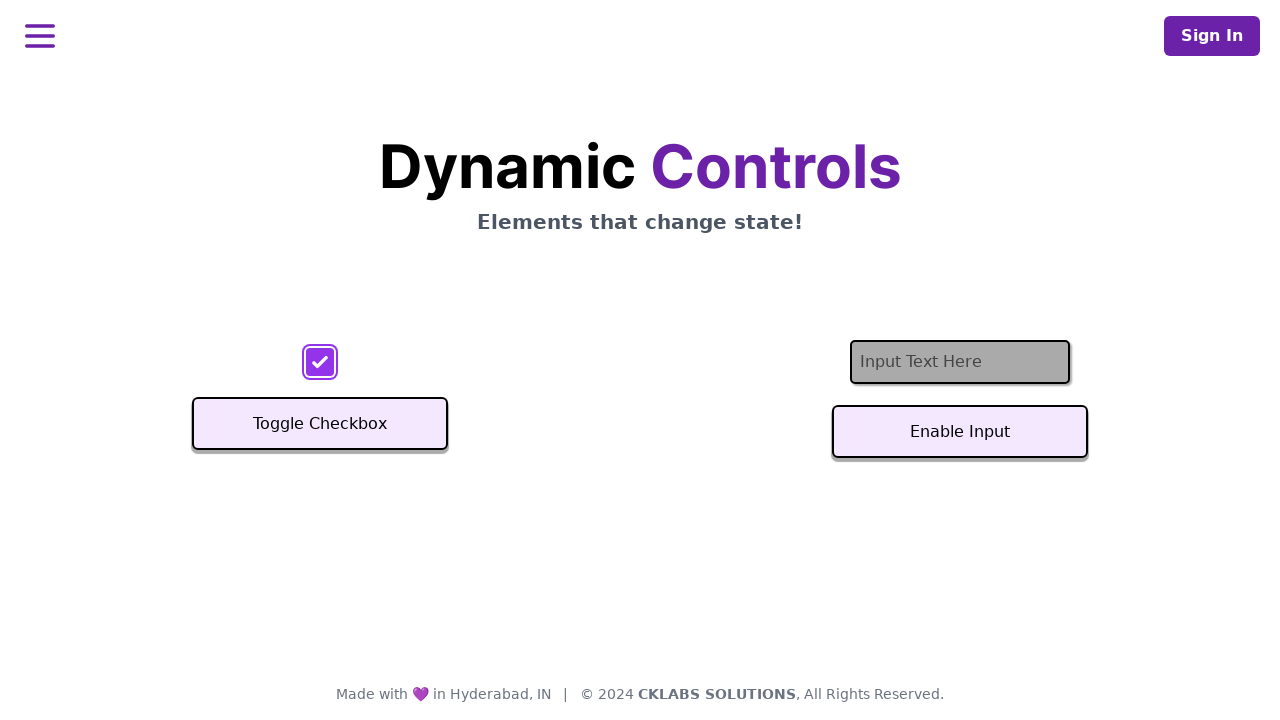

Clicked checkbox again to deselect it at (320, 362) on #checkbox
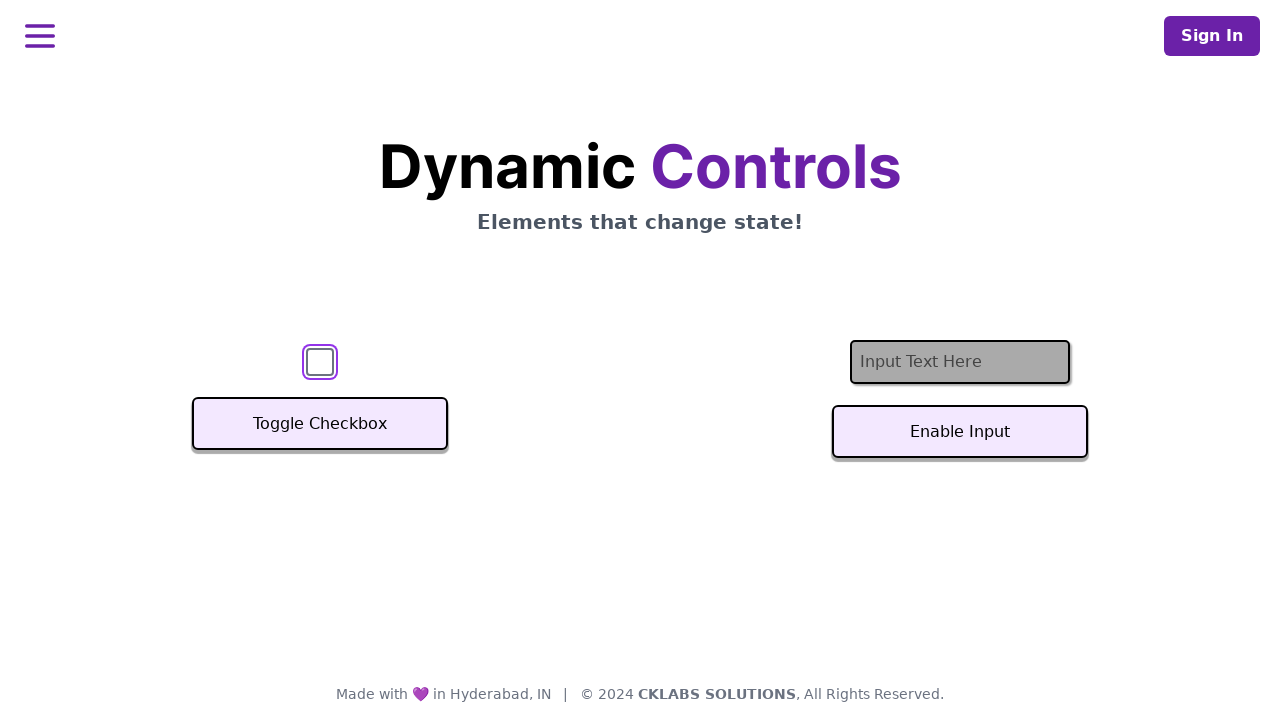

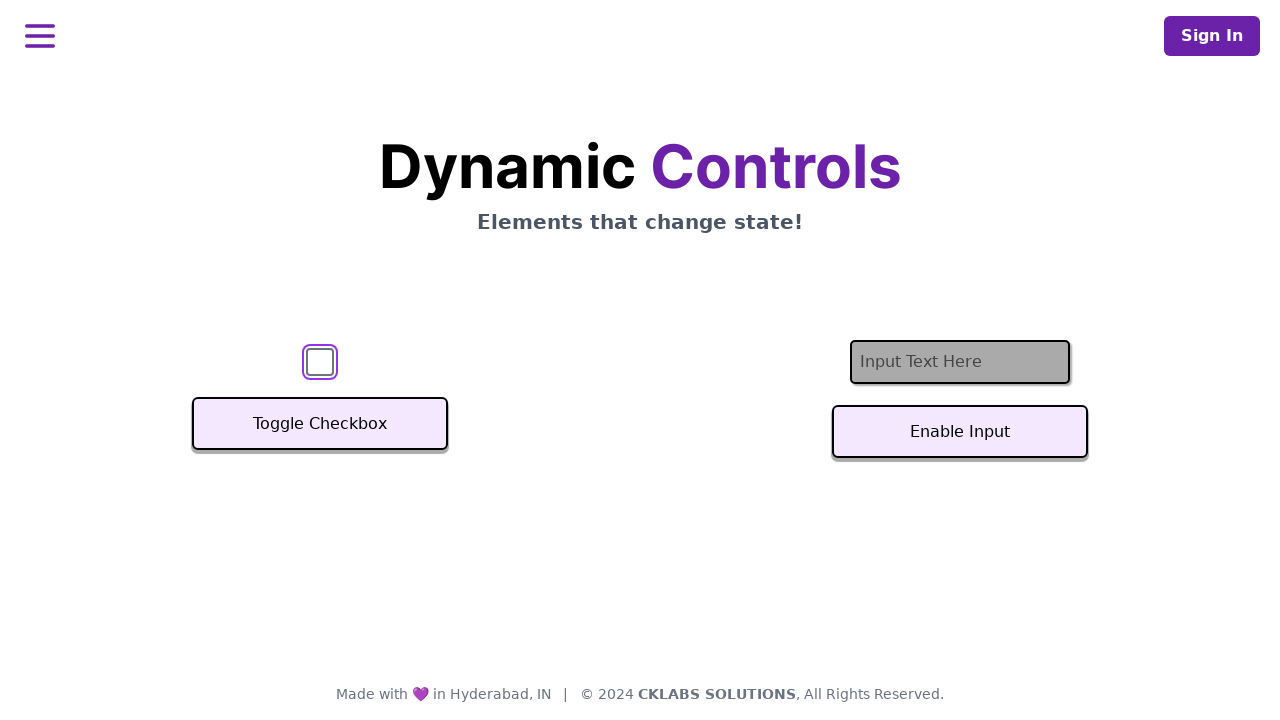